Tests opening a new browser window, navigating to a different URL in the new window, and verifies that two window handles exist.

Starting URL: https://the-internet.herokuapp.com/windows

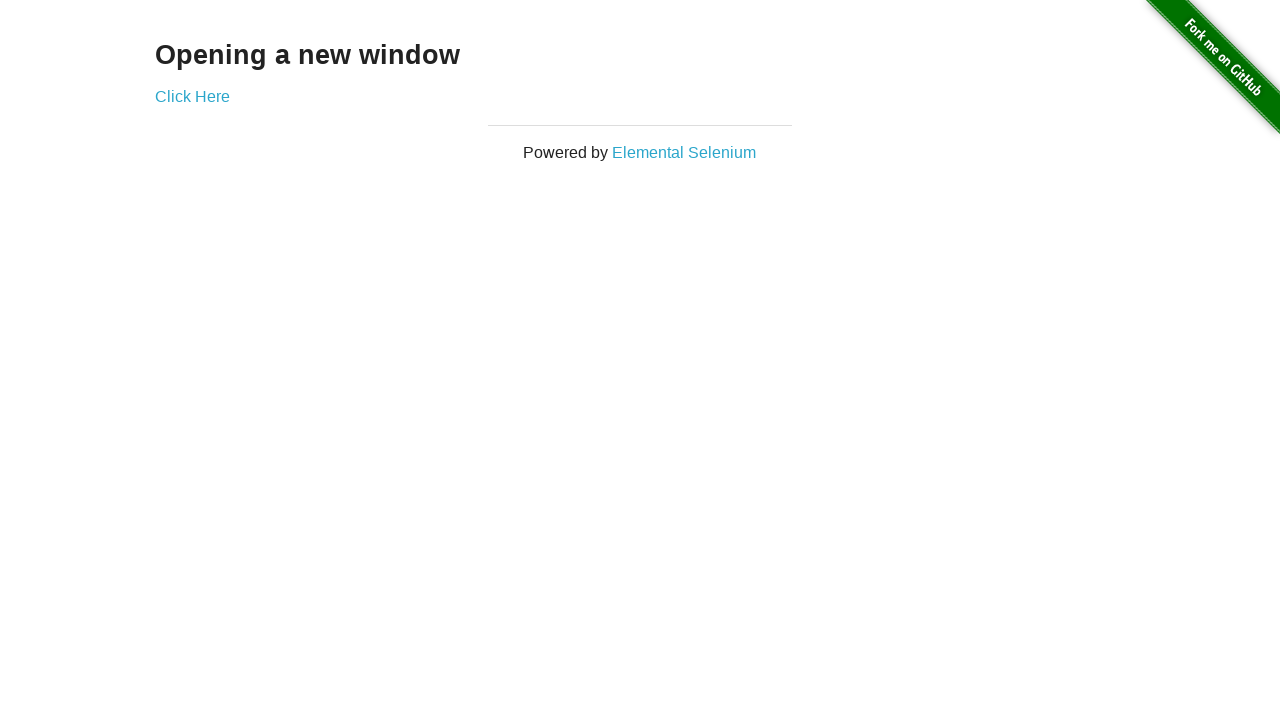

Opened a new browser window/page
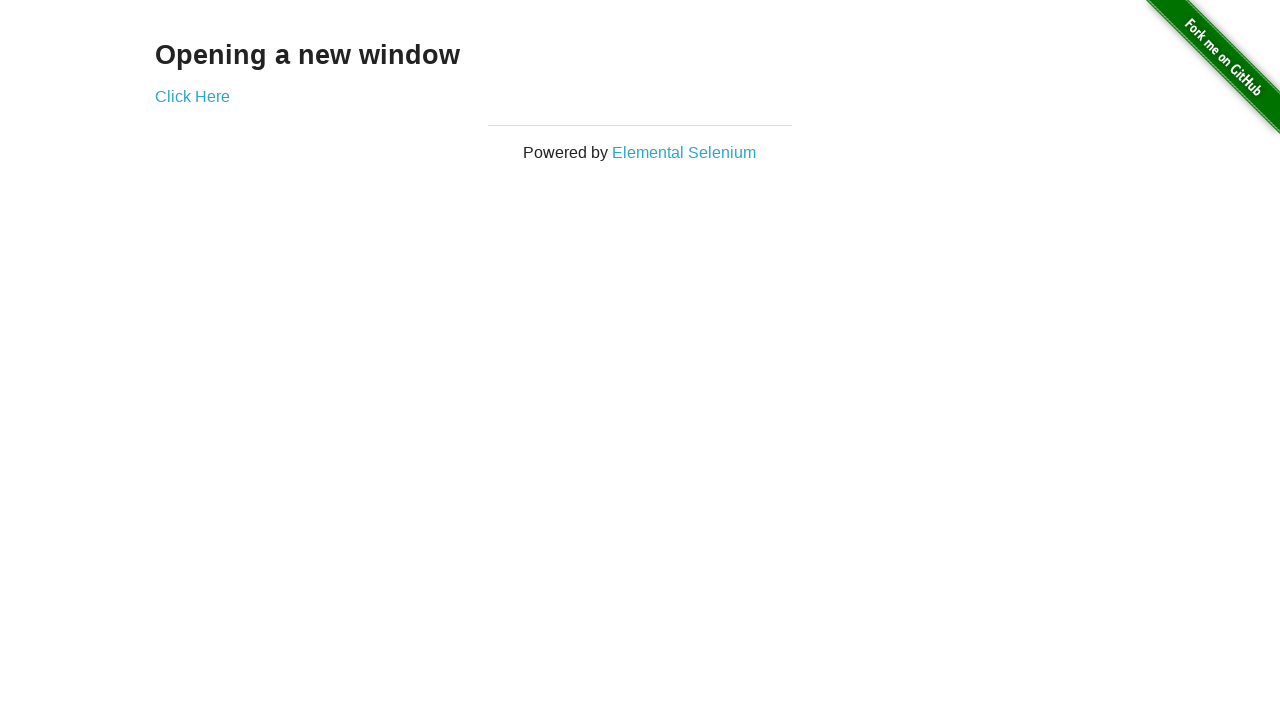

Navigated new window to https://the-internet.herokuapp.com/typos
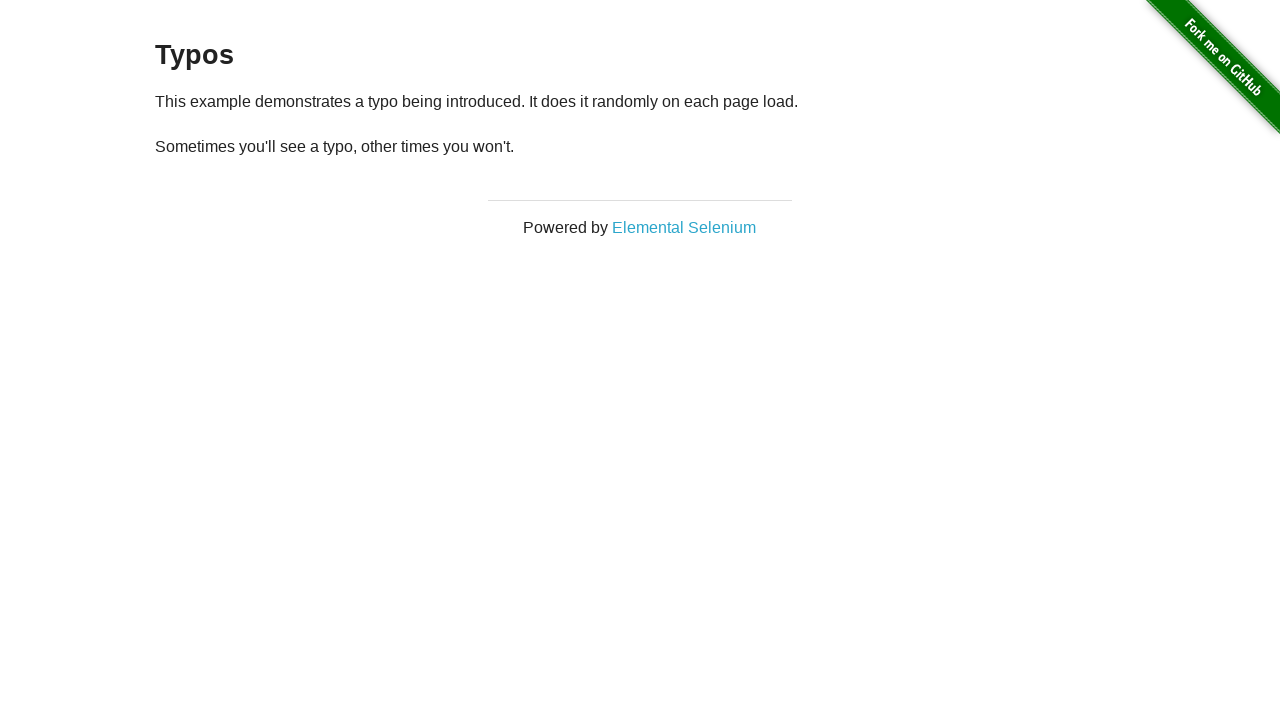

Verified that 2 window handles exist
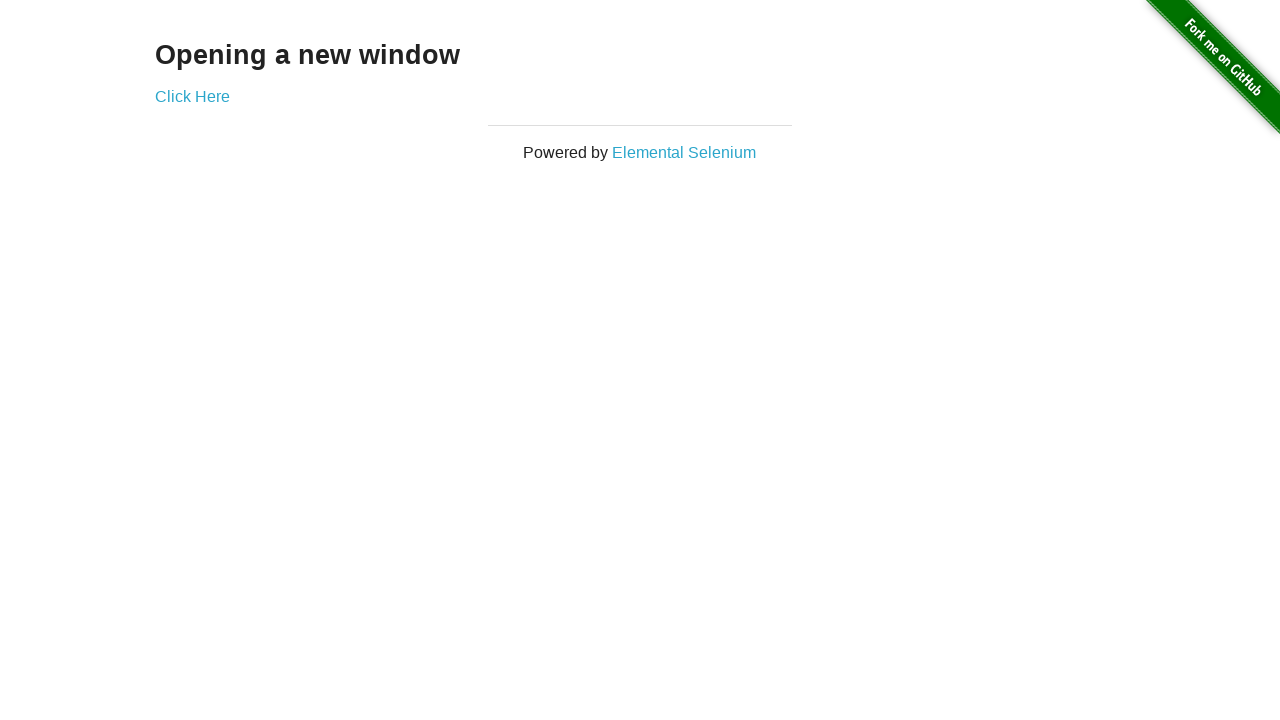

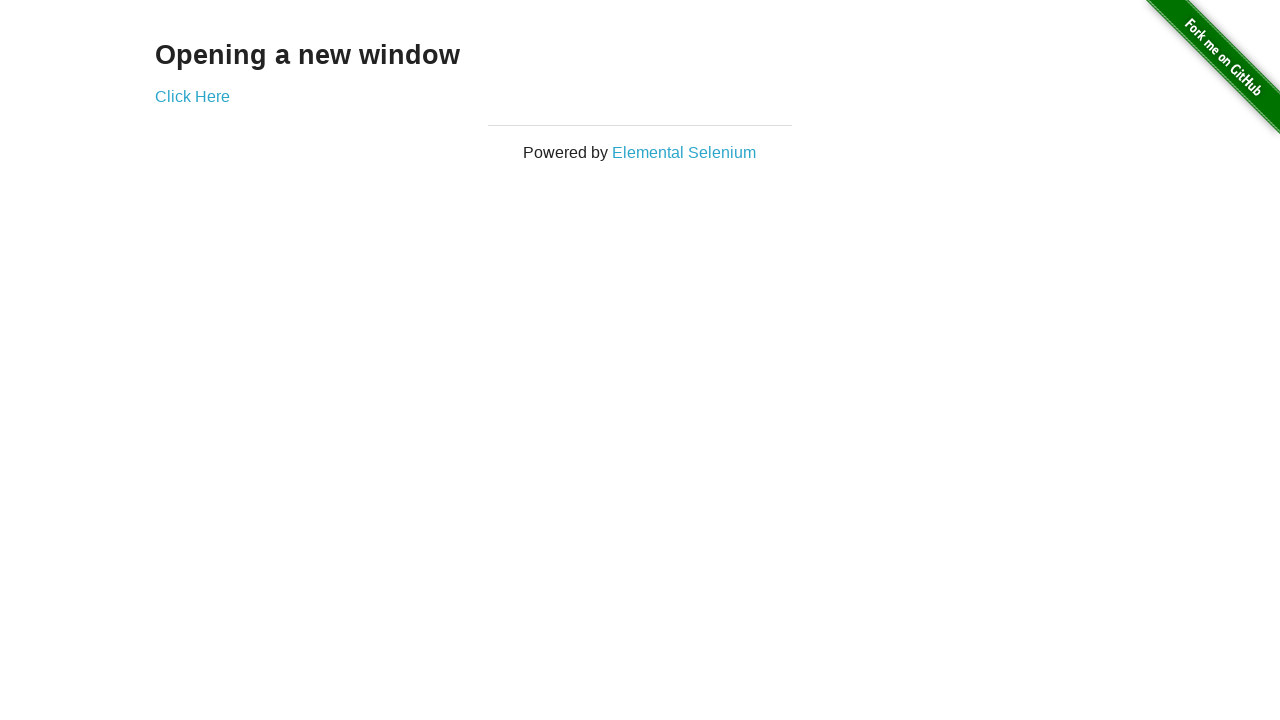